Tests the date picker functionality on a practice form by clicking the date of birth input field and selecting a specific date (25th) from the calendar dropdown.

Starting URL: https://demoqa.com/automation-practice-form

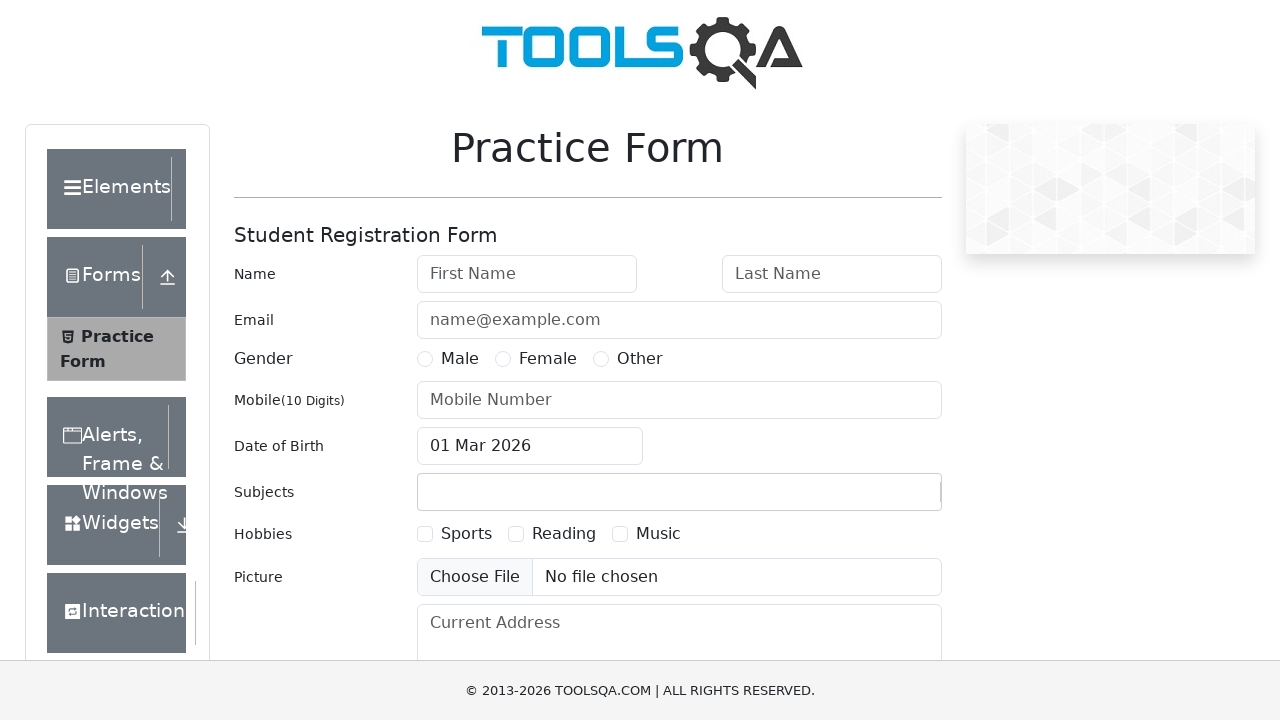

Clicked date of birth input field to open date picker at (530, 446) on #dateOfBirthInput
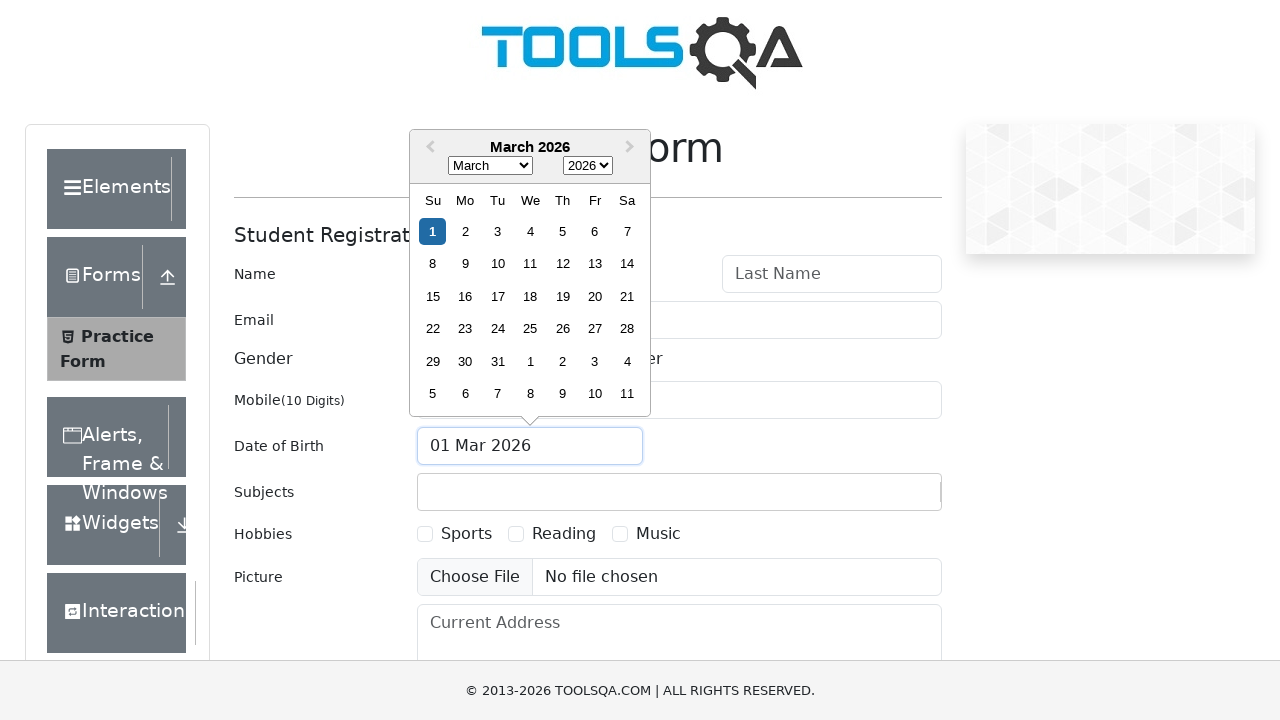

Date picker calendar dropdown loaded
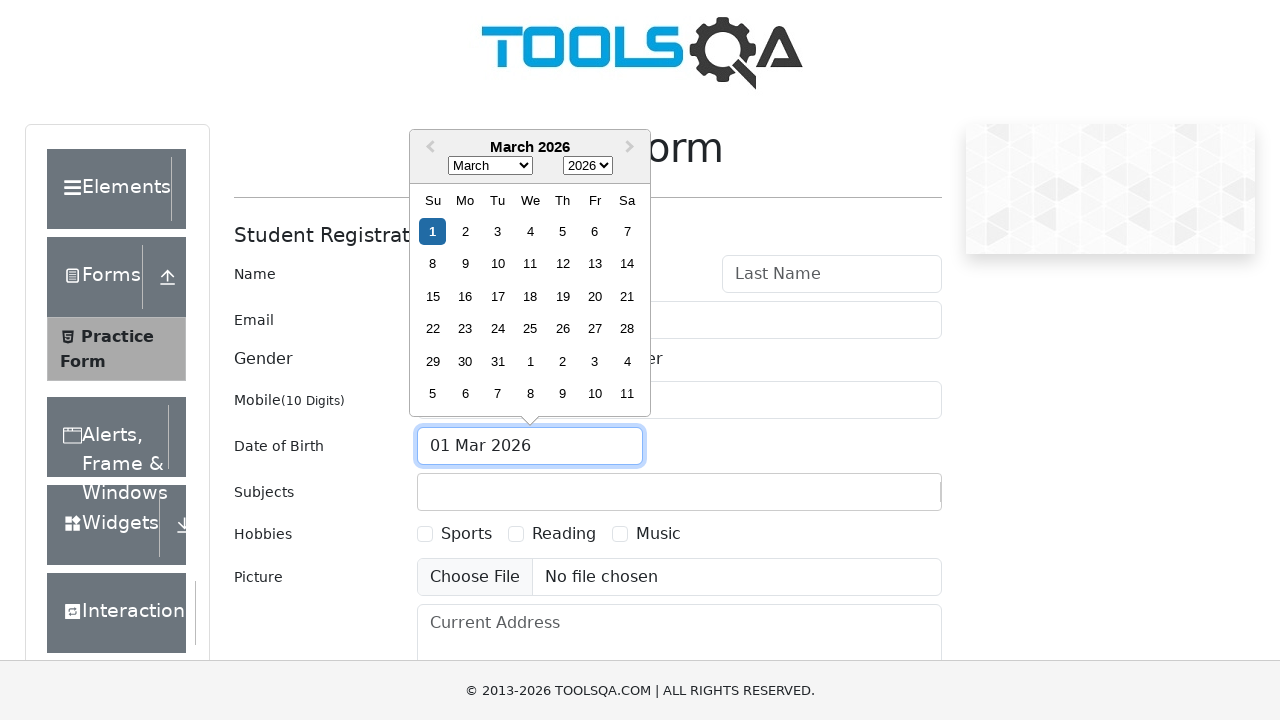

Selected the 25th day from the calendar at (530, 329) on .react-datepicker__day--025:not(.react-datepicker__day--outside-month)
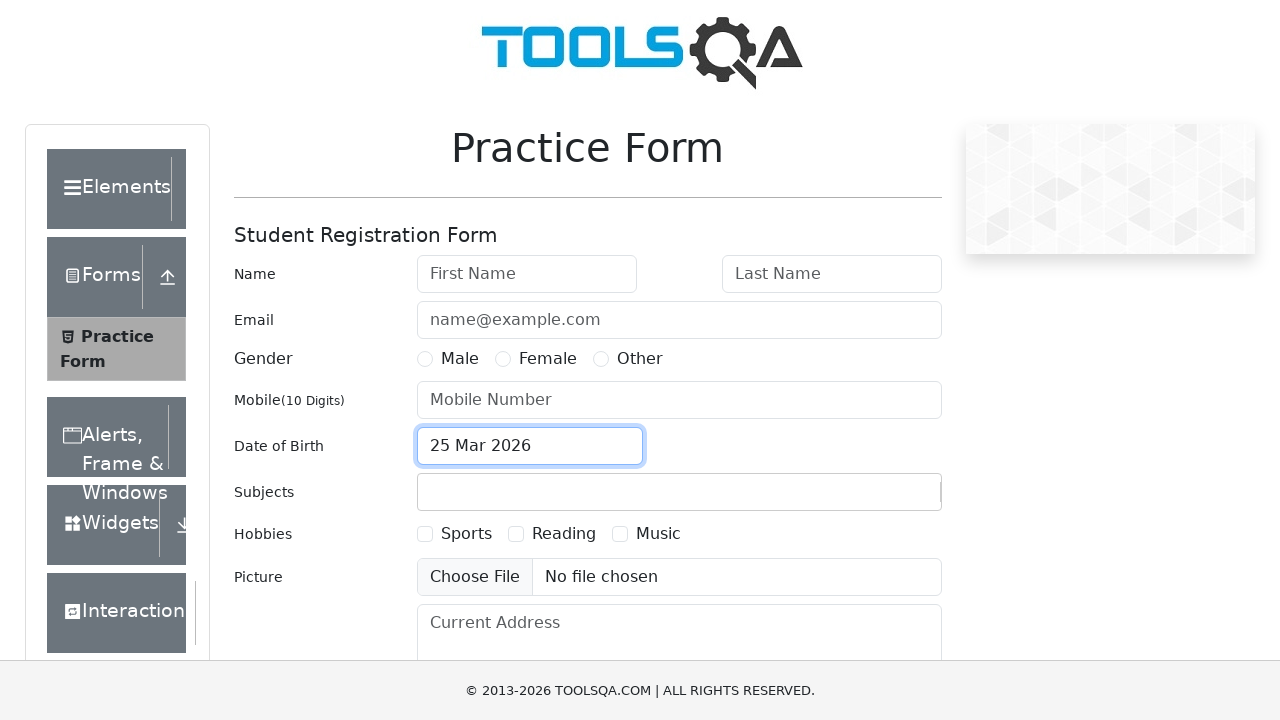

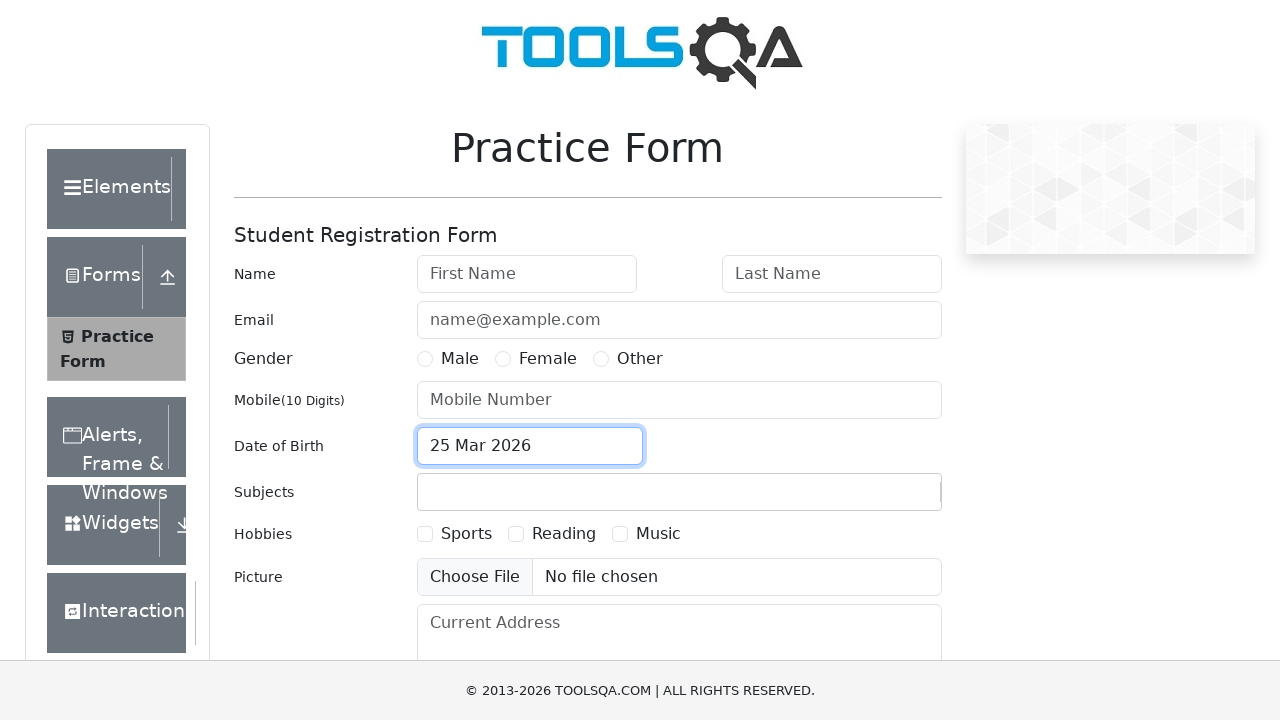